Tests checkbox interaction by clicking on two checkboxes to toggle their states

Starting URL: https://the-internet.herokuapp.com/checkboxes

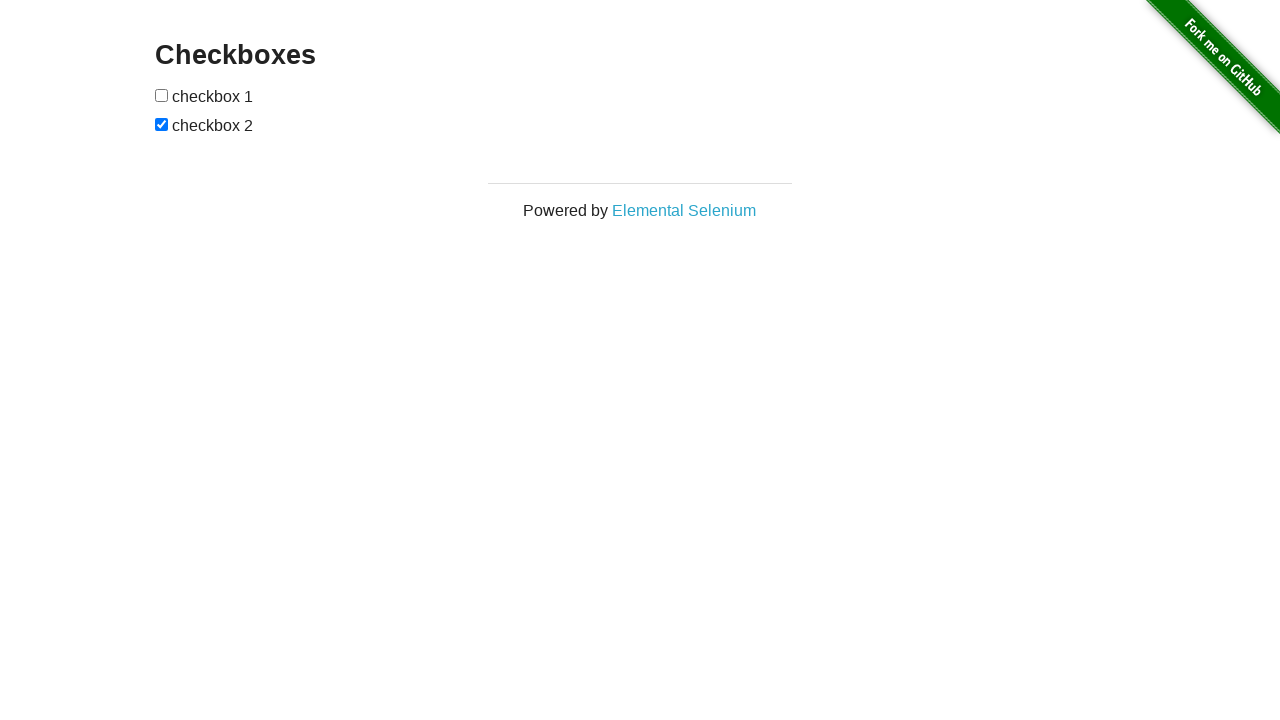

Clicked the first checkbox to toggle its state at (162, 95) on (//input[@type='checkbox'])[1]
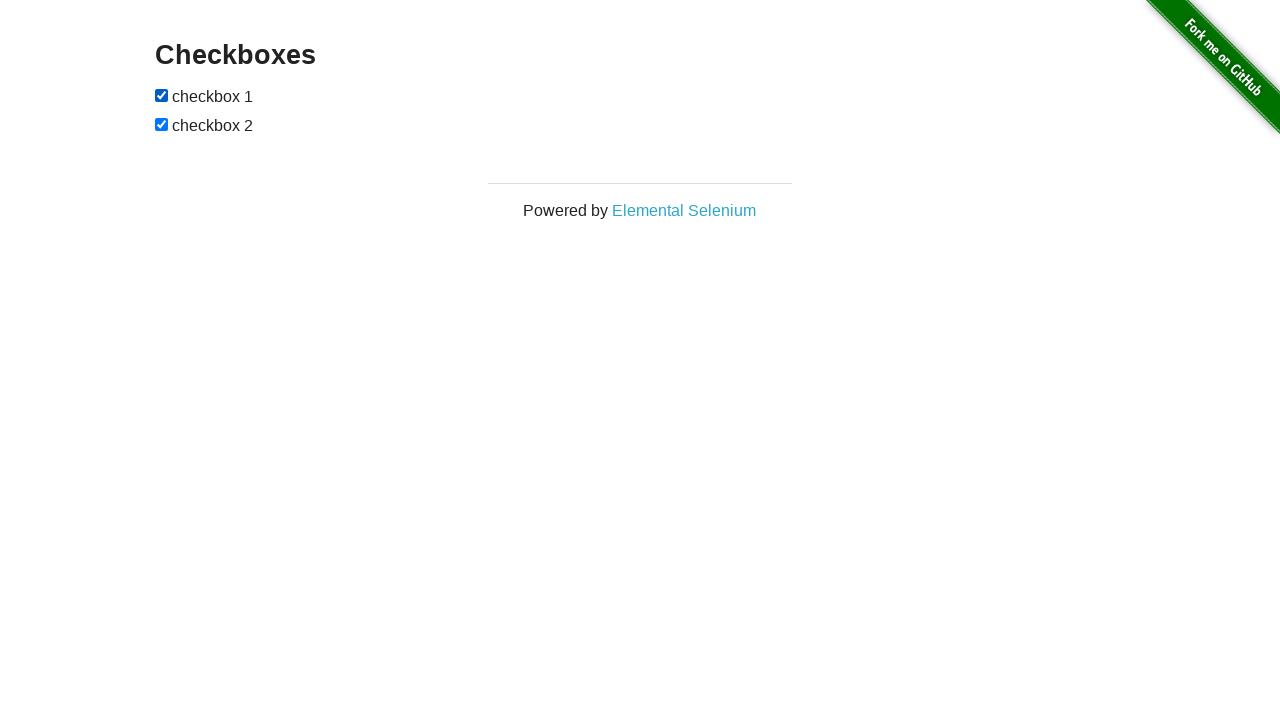

Clicked the second checkbox to toggle its state at (162, 124) on (//input[@type='checkbox'])[2]
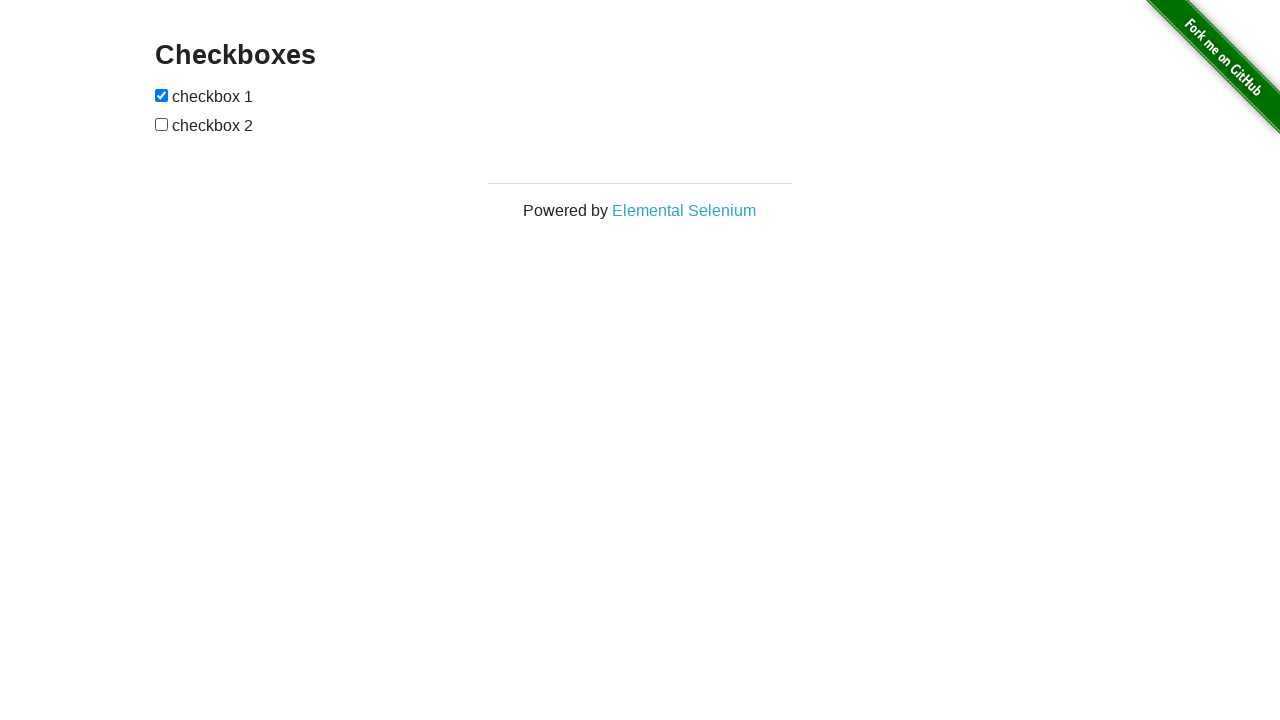

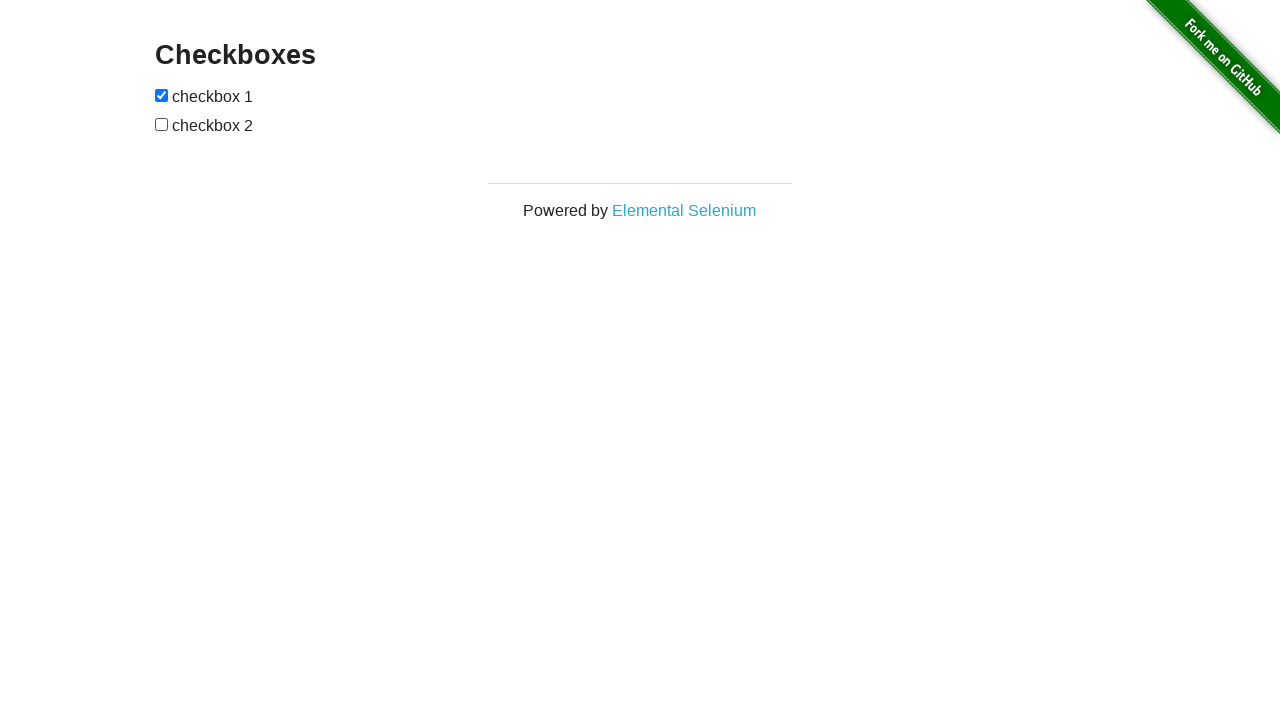